Tests keyboard actions on Selenium website by attempting to select text from the Selenium IDE heading, copy it, and paste it into the documentation search box

Starting URL: https://www.selenium.dev/

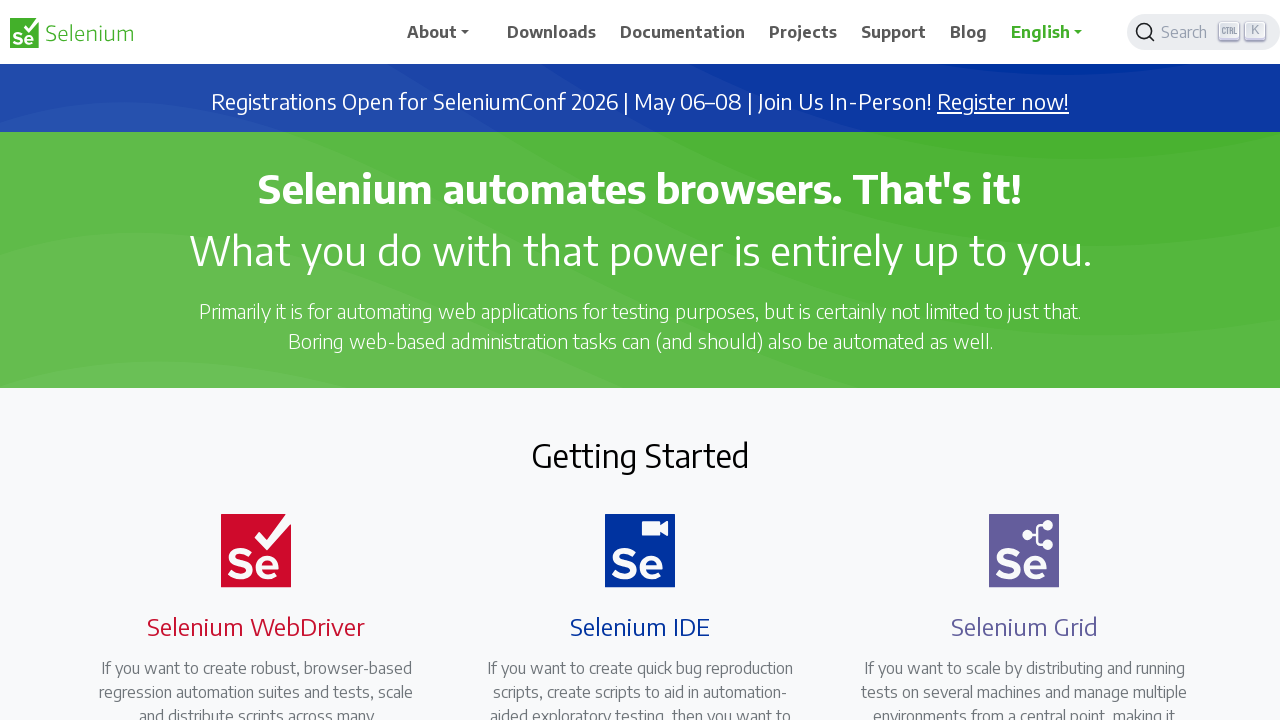

Located Selenium IDE heading element
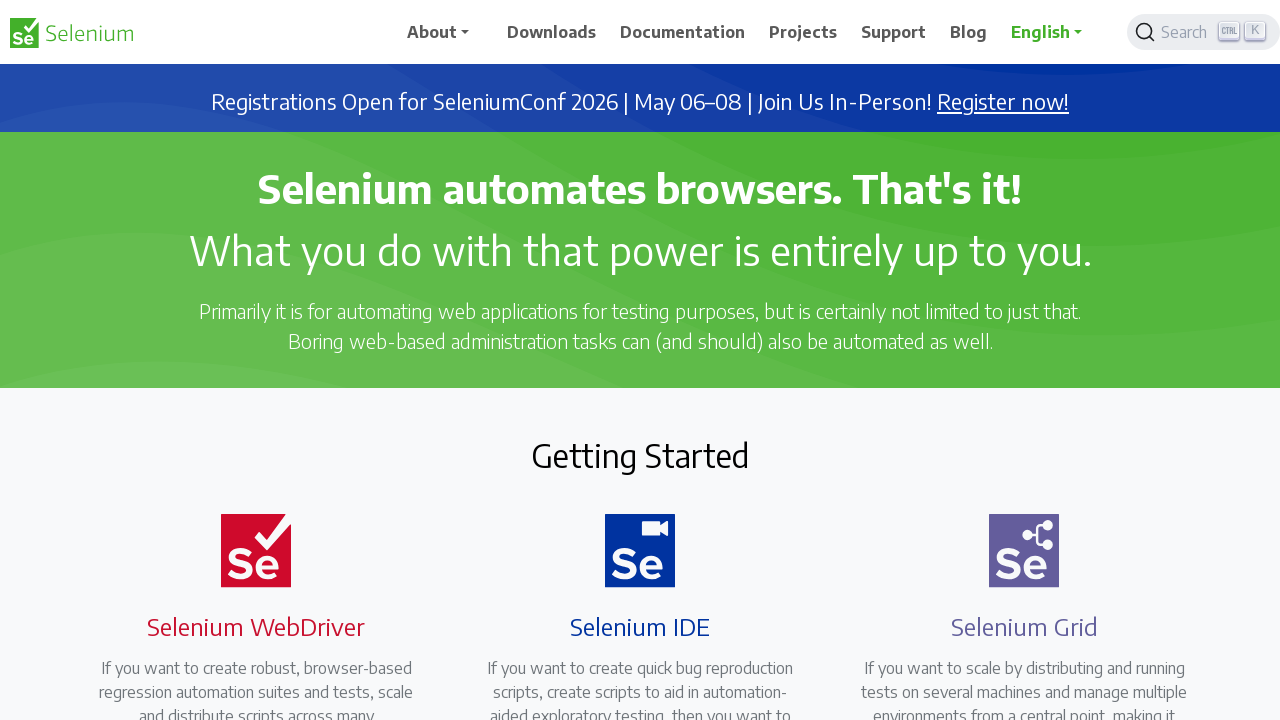

Waited for Selenium IDE heading to be visible
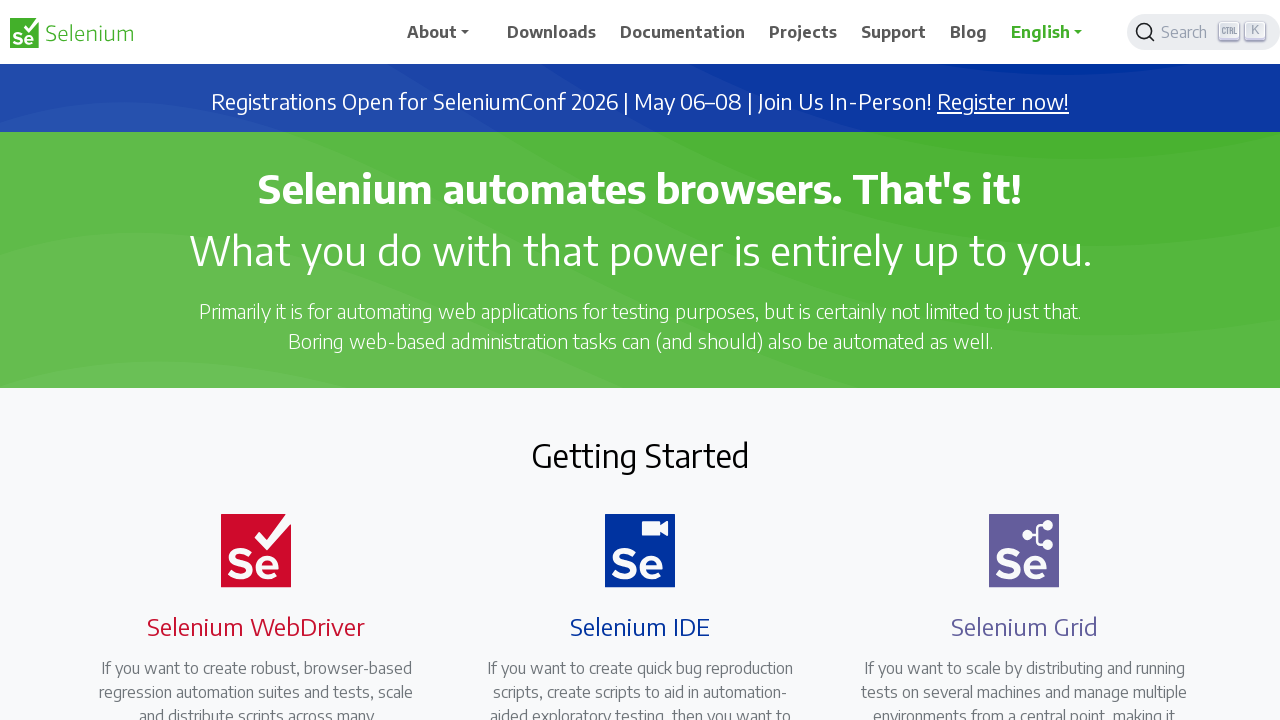

Performed click 1 of 3 to select heading text at (640, 626) on xpath=//h4[.='Selenium IDE']
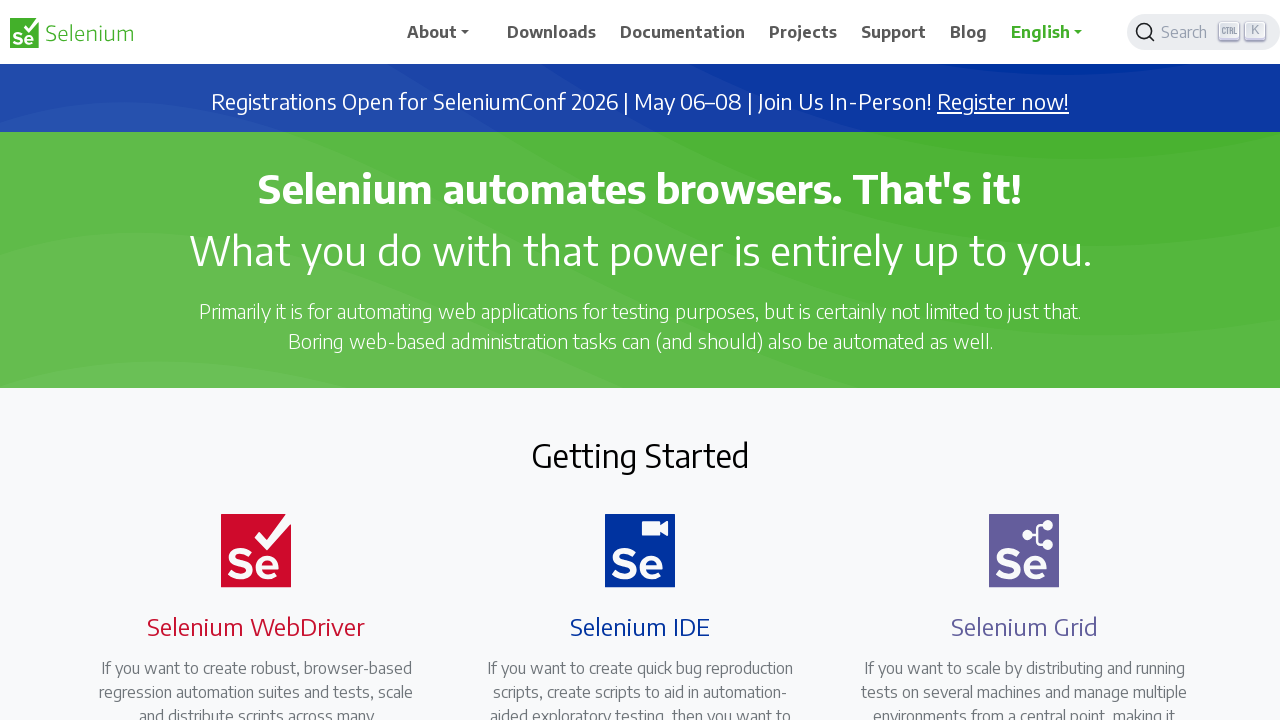

Performed click 2 of 3 to select heading text at (640, 626) on xpath=//h4[.='Selenium IDE']
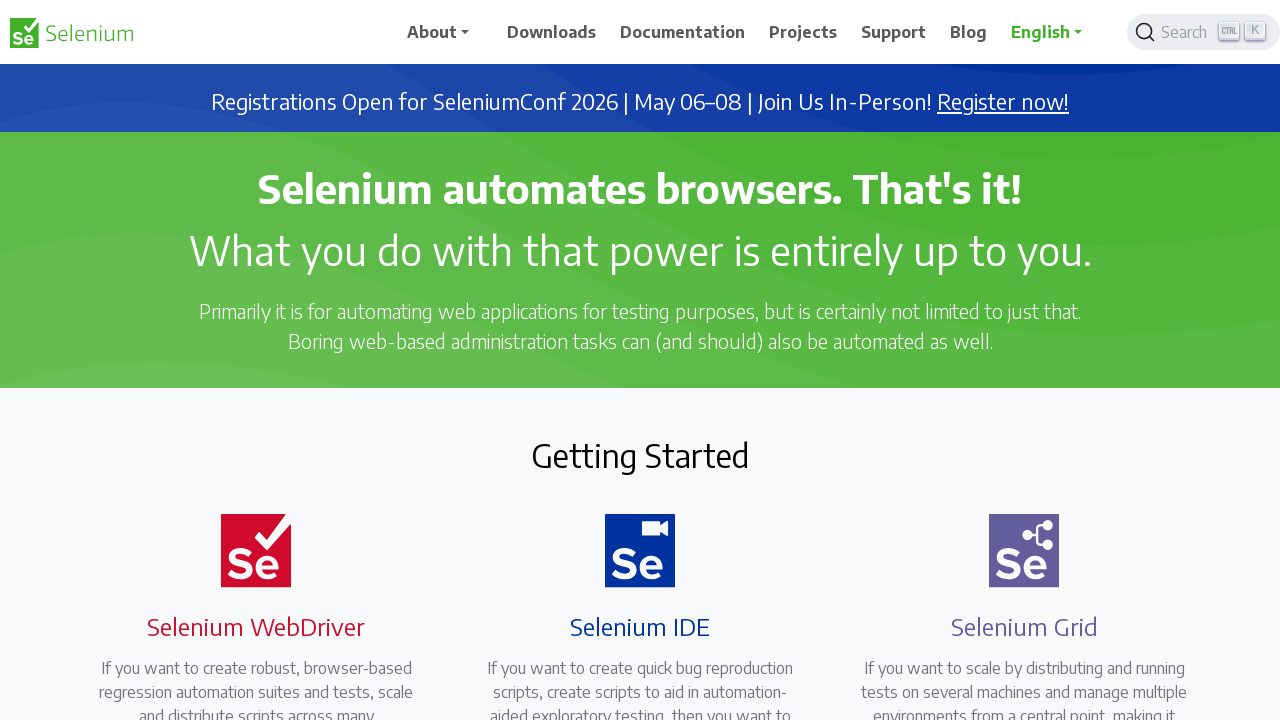

Performed click 3 of 3 to select heading text at (640, 626) on xpath=//h4[.='Selenium IDE']
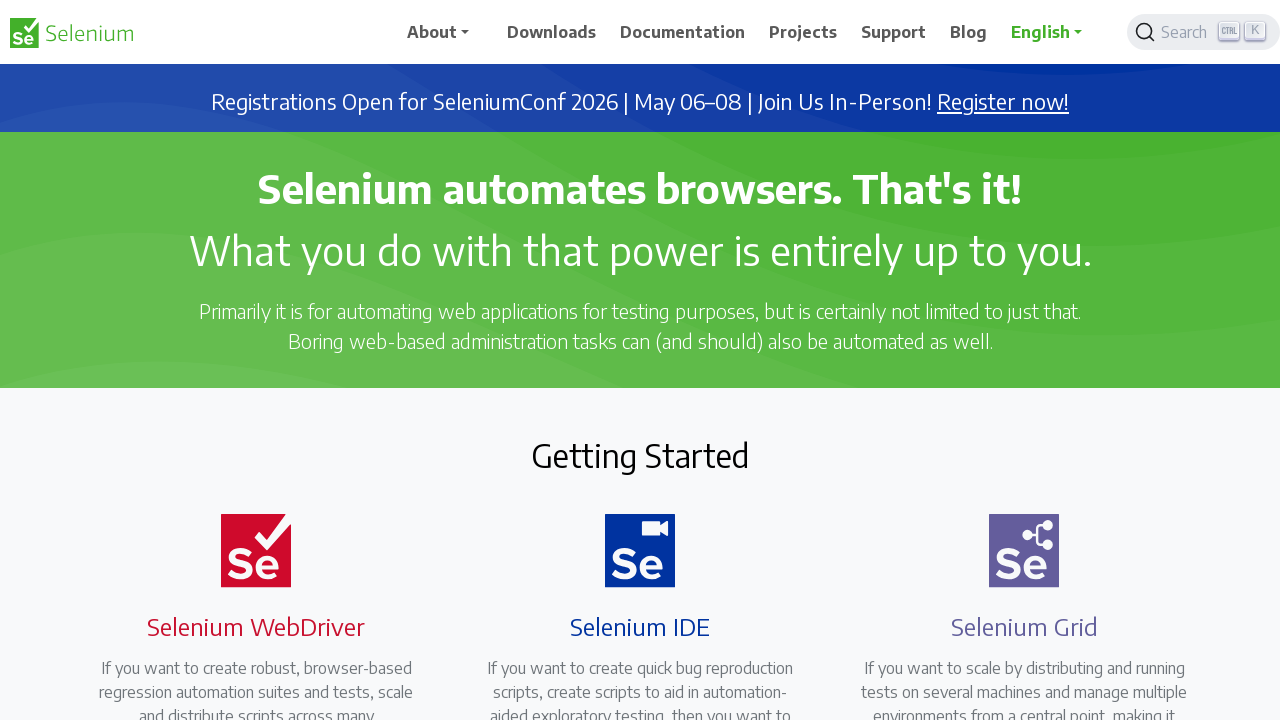

Pressed Ctrl+C to copy selected Selenium IDE text
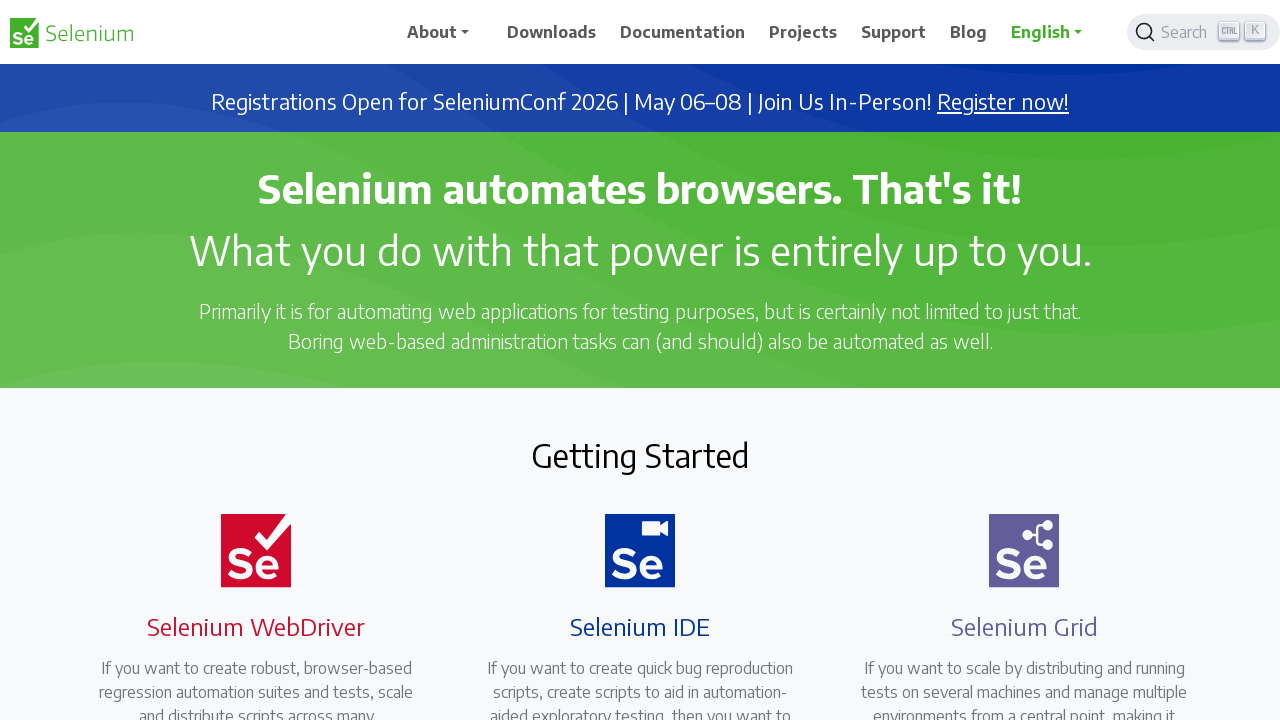

Clicked search button to open documentation search at (1187, 32) on xpath=//span[@class='DocSearch-Button-Placeholder']
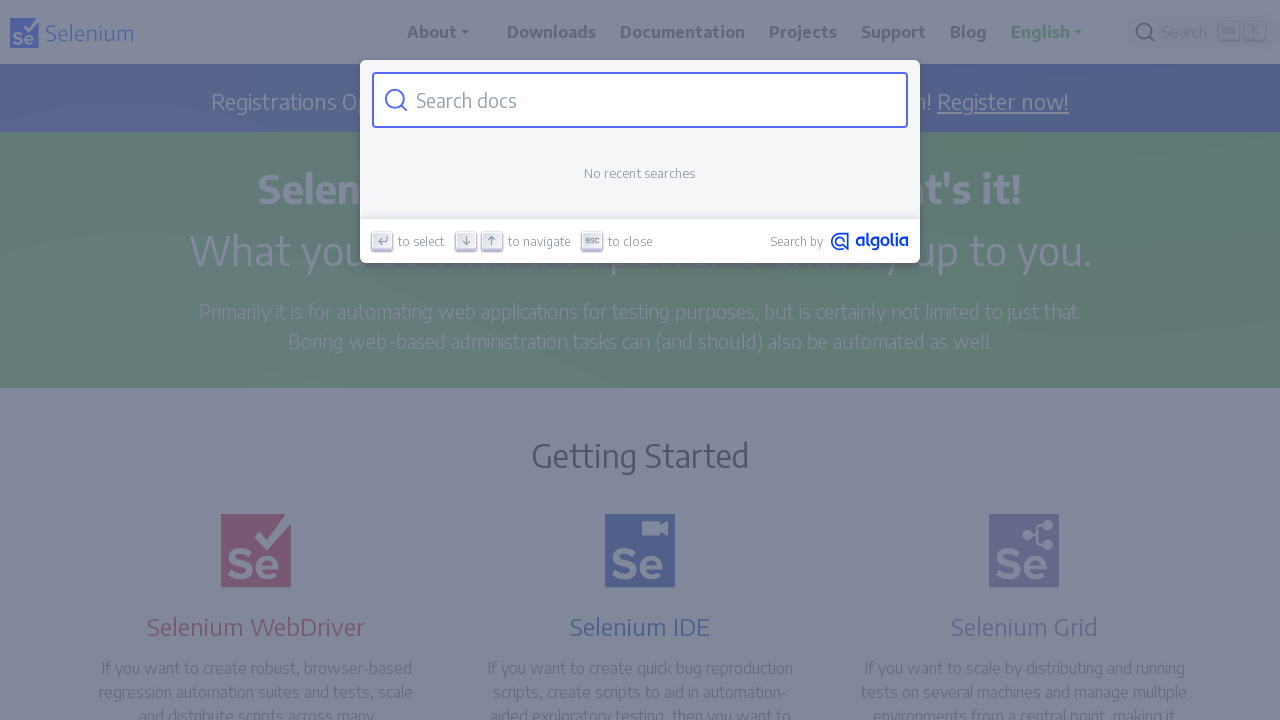

Located search input field element
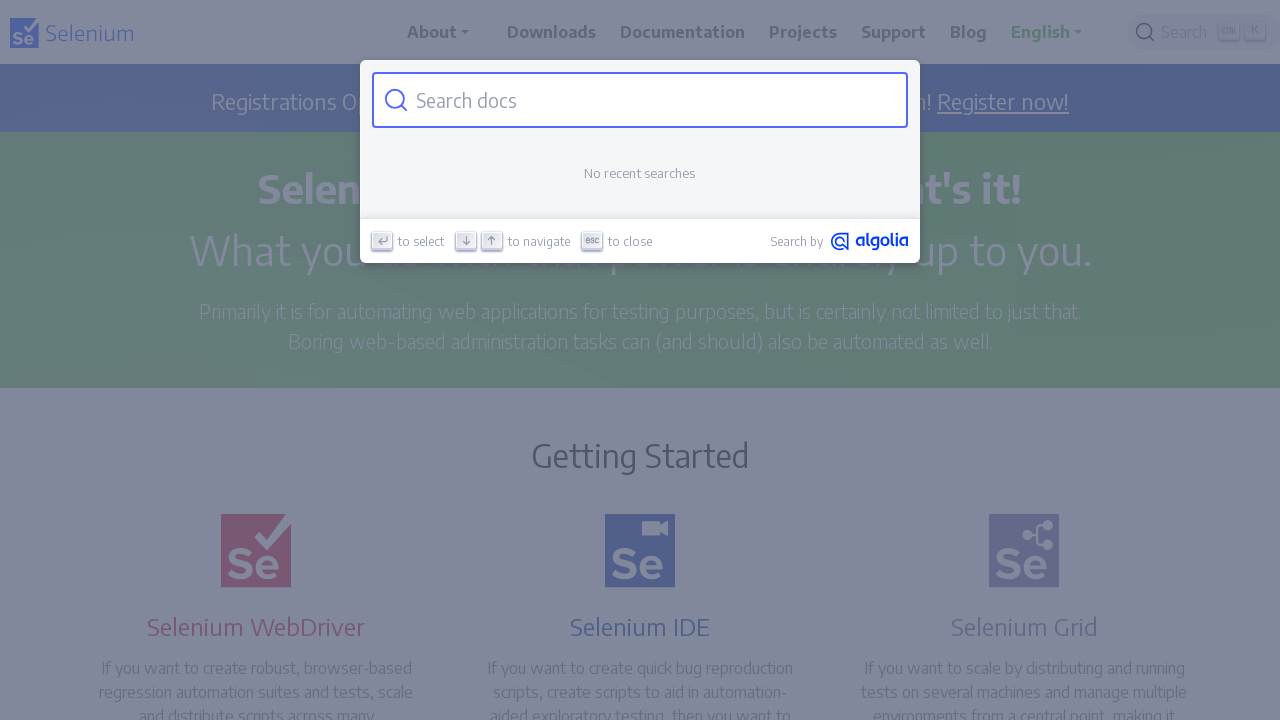

Waited for search input field to be visible
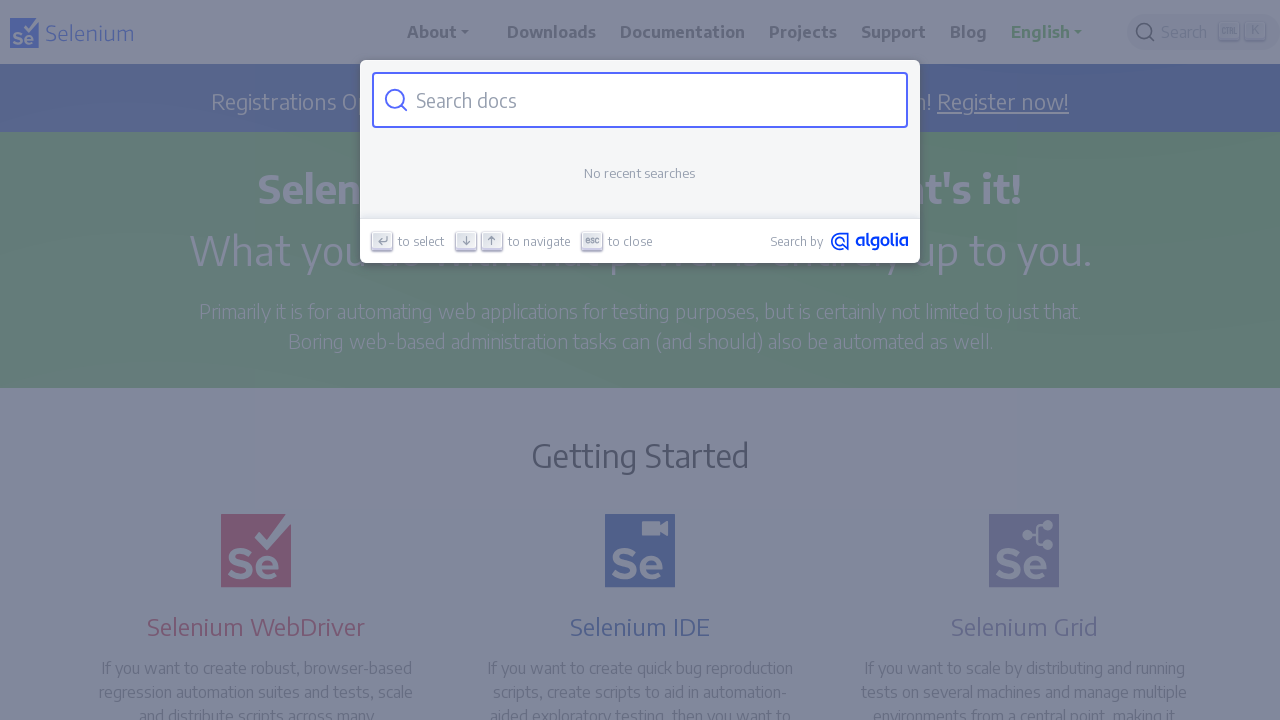

Cleared any existing text in search input field on xpath=//input[@placeholder='Search docs']
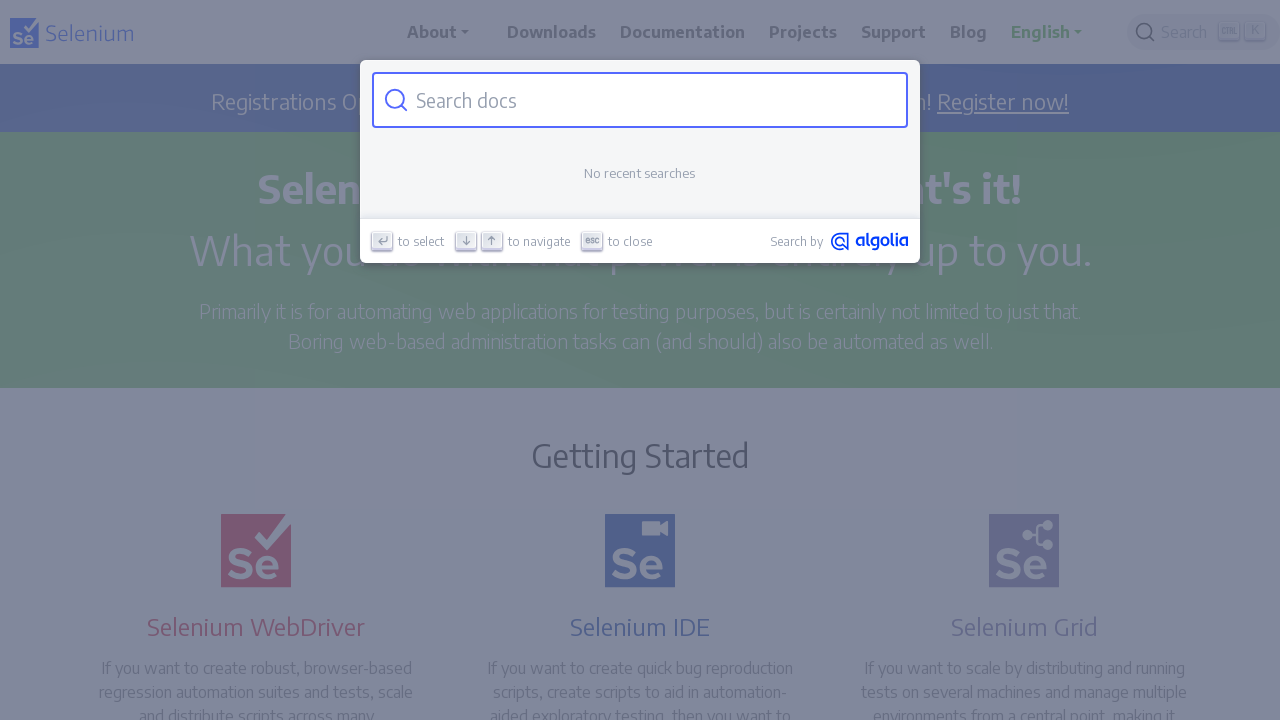

Clicked on search input field to focus it at (652, 100) on xpath=//input[@placeholder='Search docs']
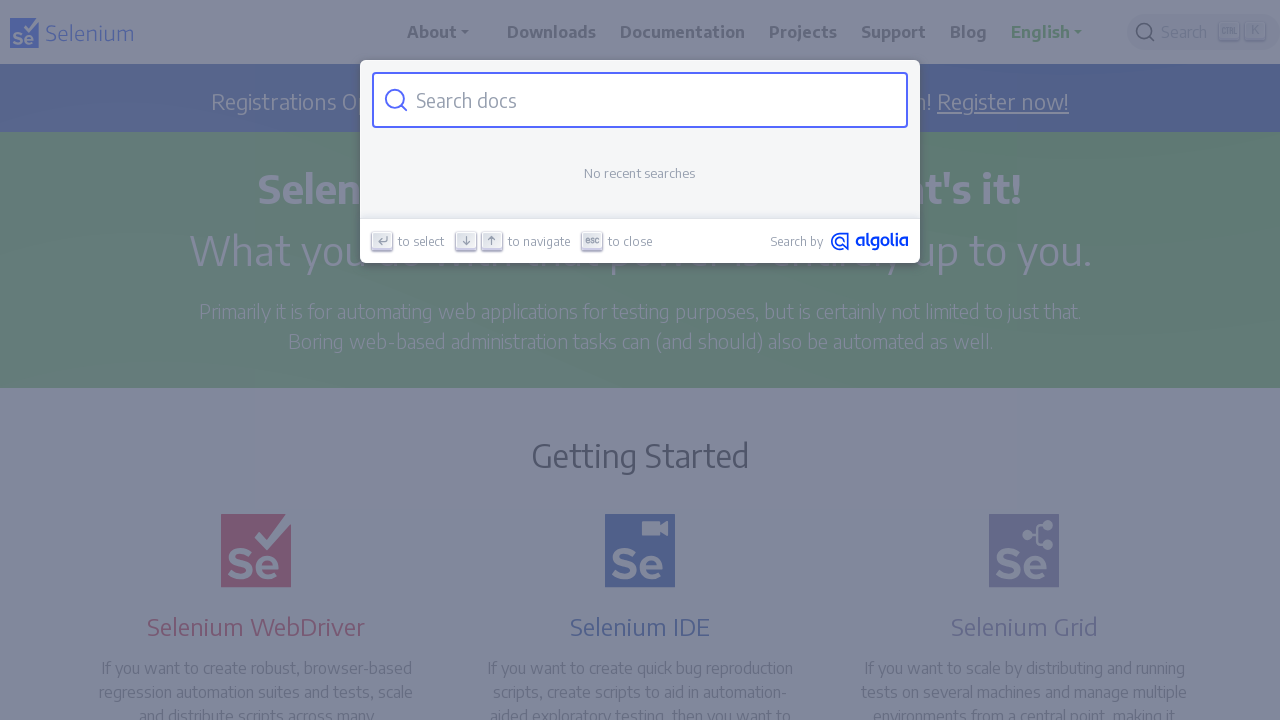

Pressed Ctrl+V to paste 'Selenium IDE' text into search field
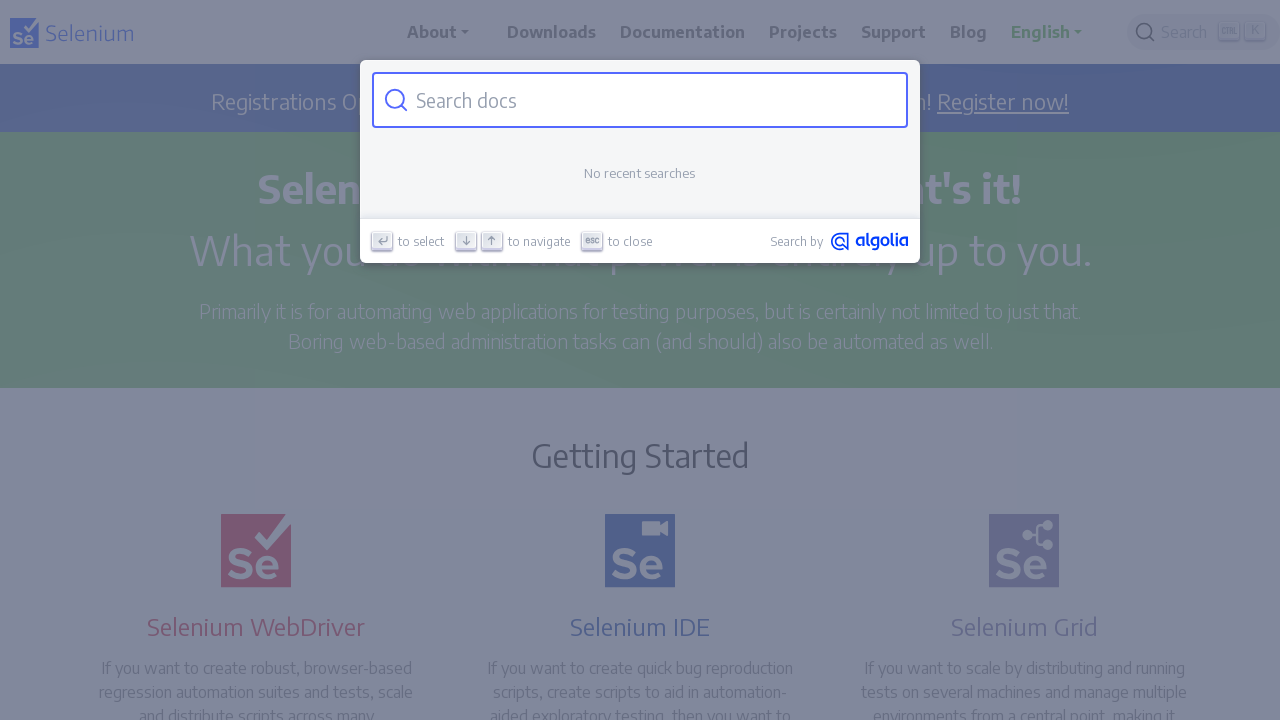

Pressed Enter to execute search for 'Selenium IDE'
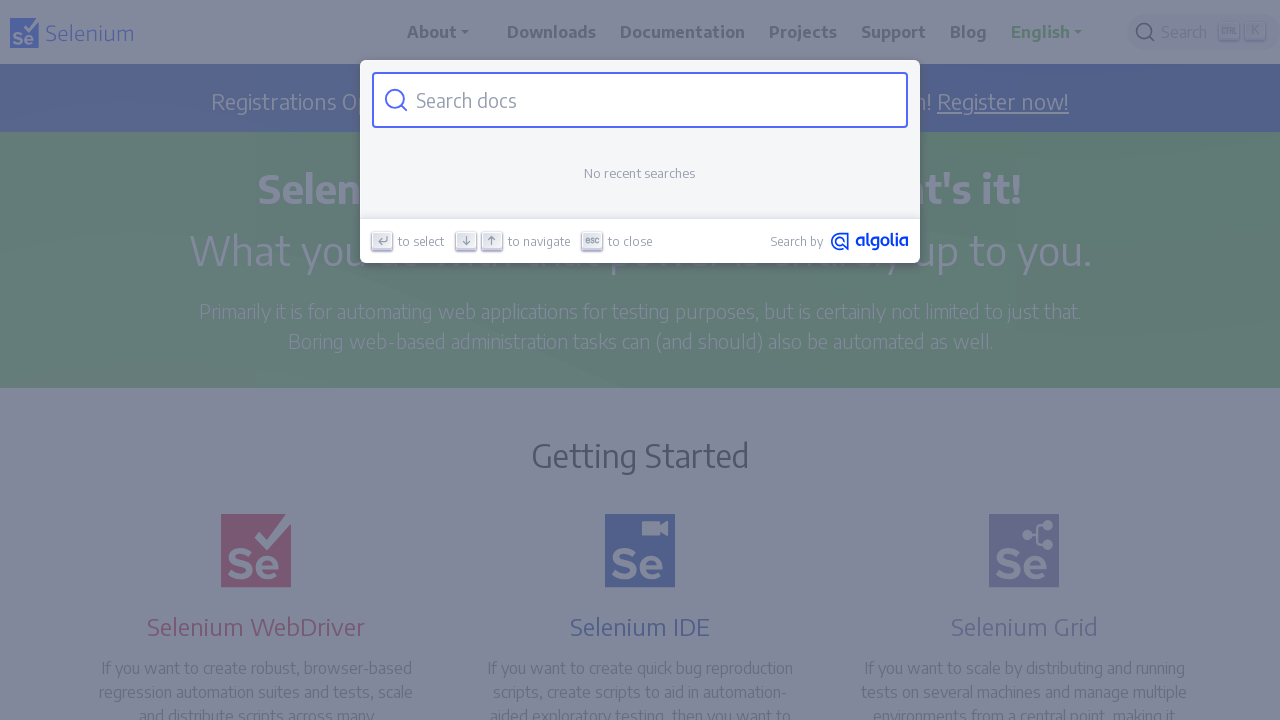

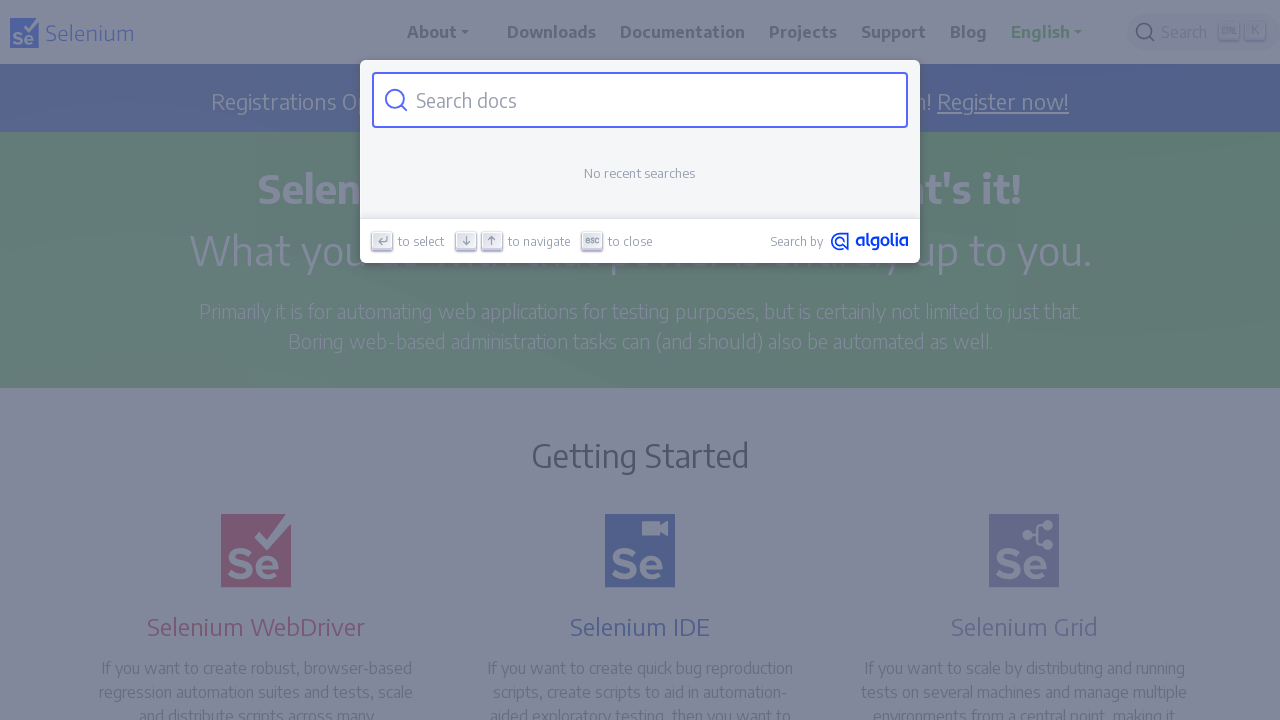